Automates Basketball GM web game by creating a new league with real players, simulating through the regular season to the trade deadline, viewing the roster, then continuing through playoffs to completion.

Starting URL: https://play.basketball-gm.com/l/1/trade

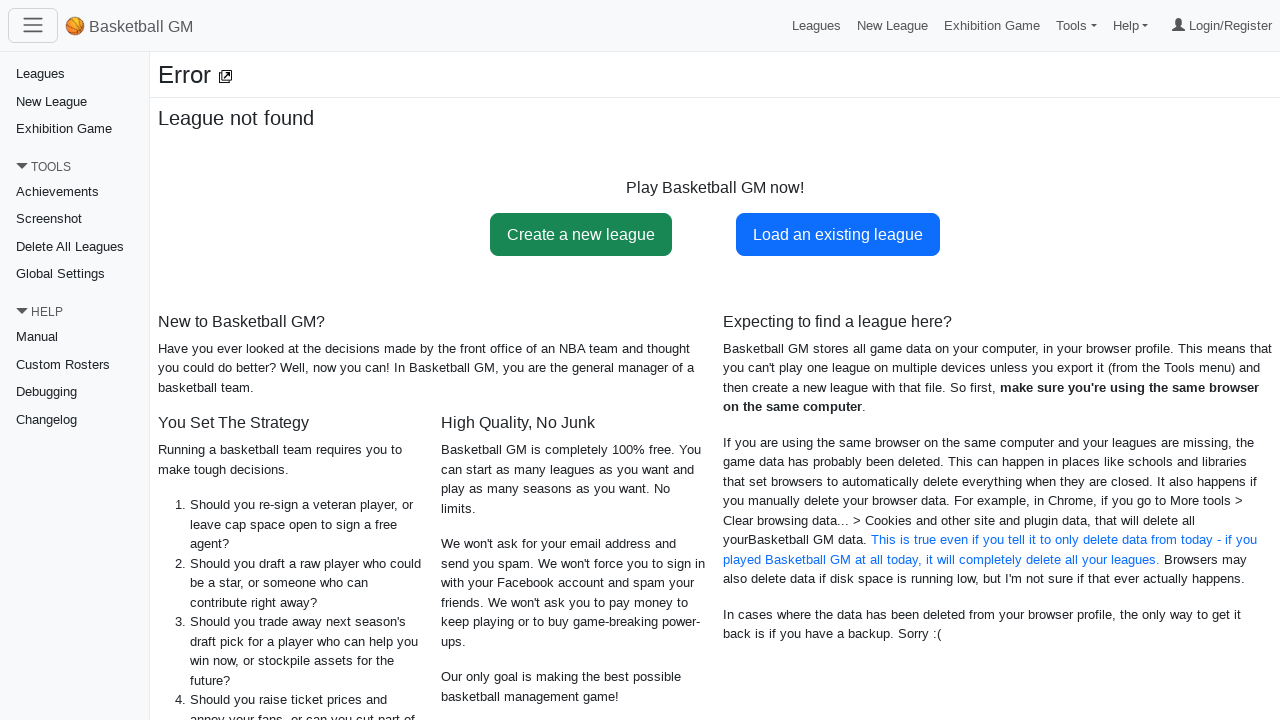

Clicked 'Create a new league' link at (581, 234) on internal:role=link[name="Create a new league"i]
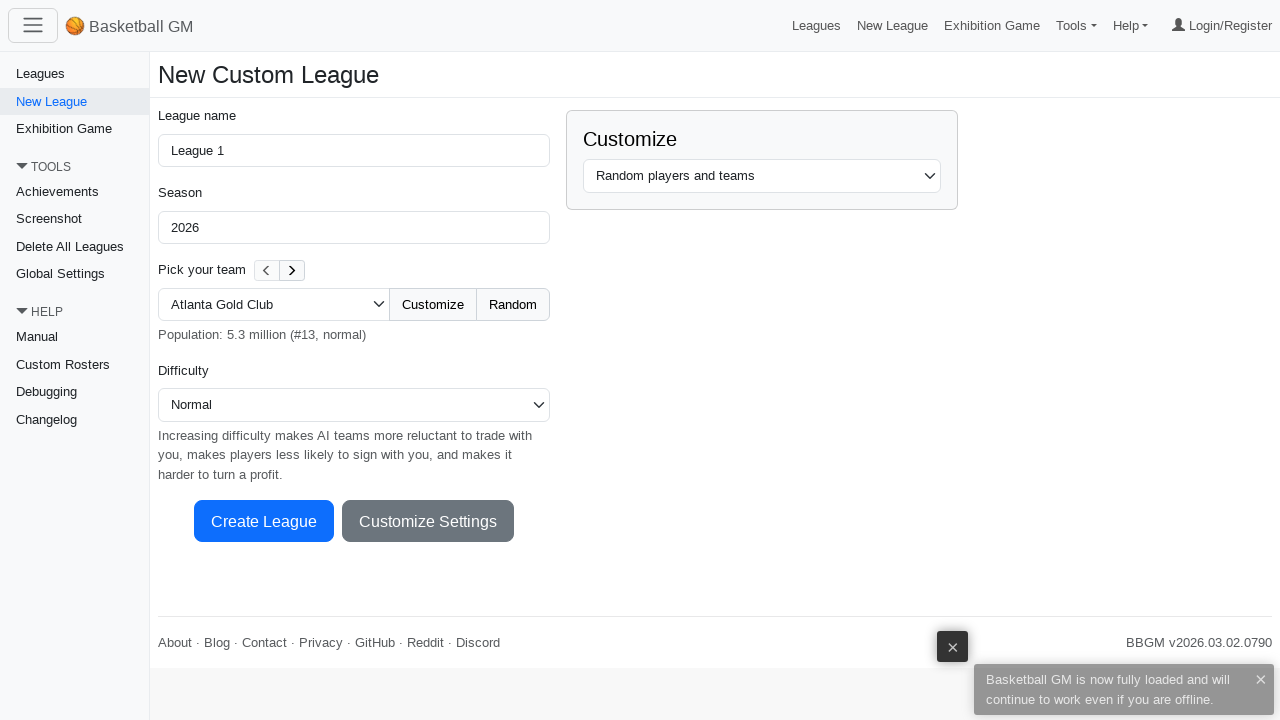

Selected 'real' players option from combobox on internal:role=combobox >> nth=2
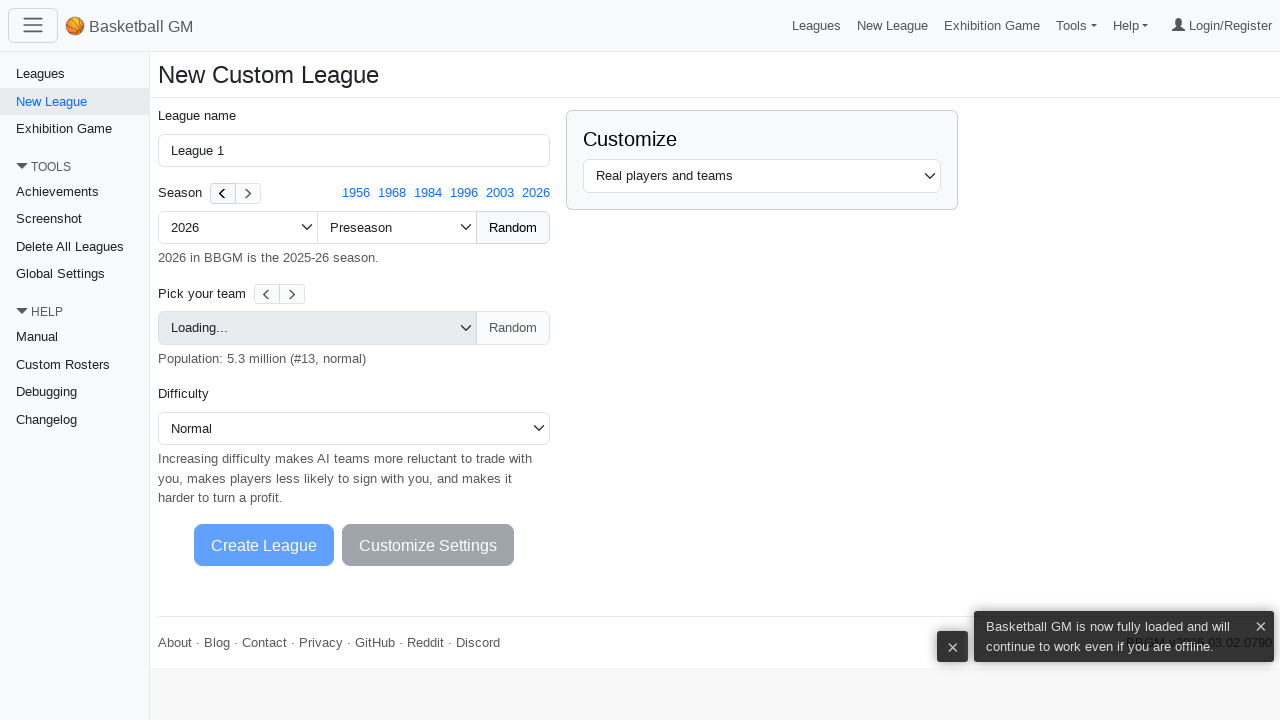

Clicked 'Create League' button at (264, 545) on internal:role=button[name="Create League Processing"i]
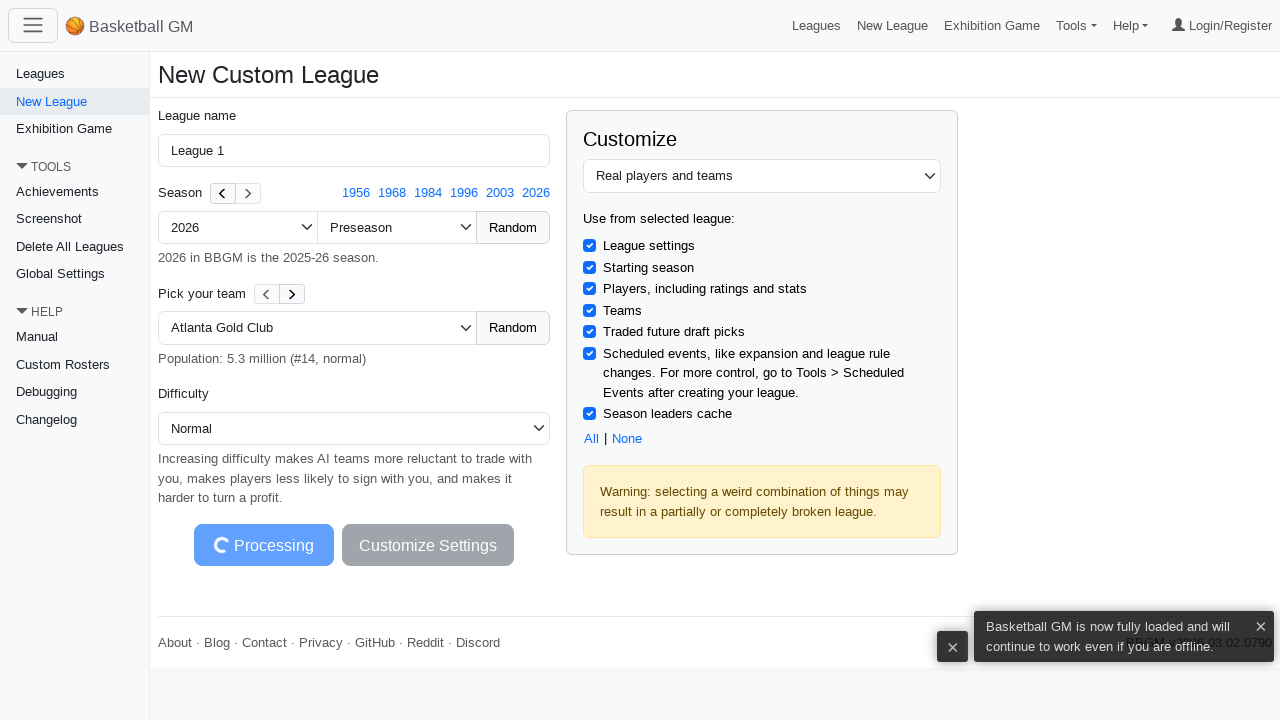

Clicked 'Play' button after league creation at (245, 26) on internal:role=button[name="Play"s]
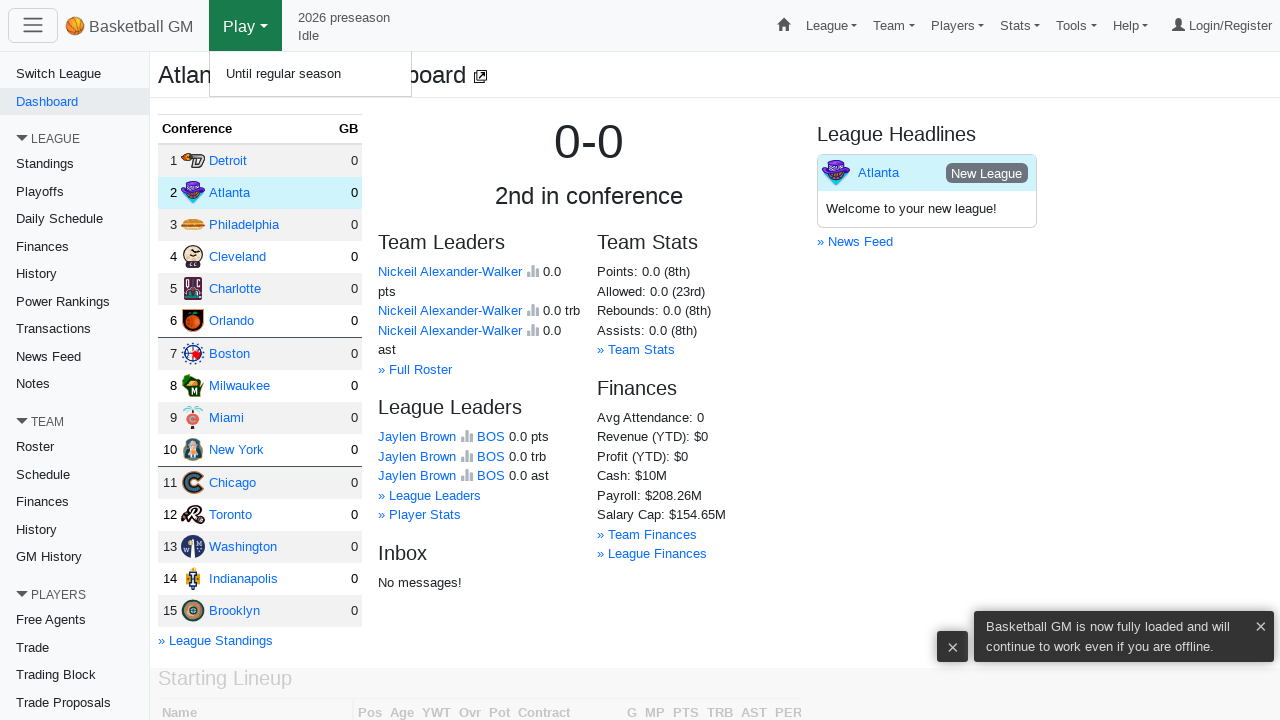

Clicked 'Until regular season' button to simulate at (311, 74) on internal:role=button[name="Until regular season"i]
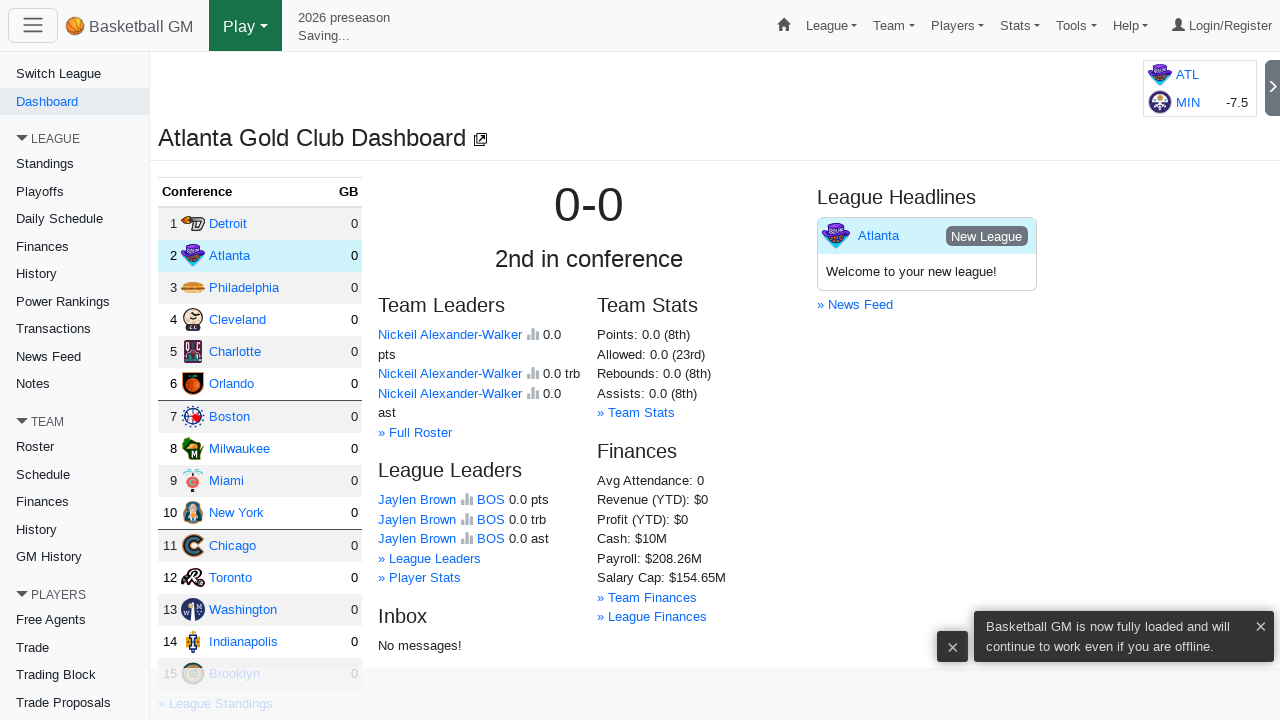

Clicked 'Play' button after regular season simulation at (245, 26) on internal:role=button[name="Play"s]
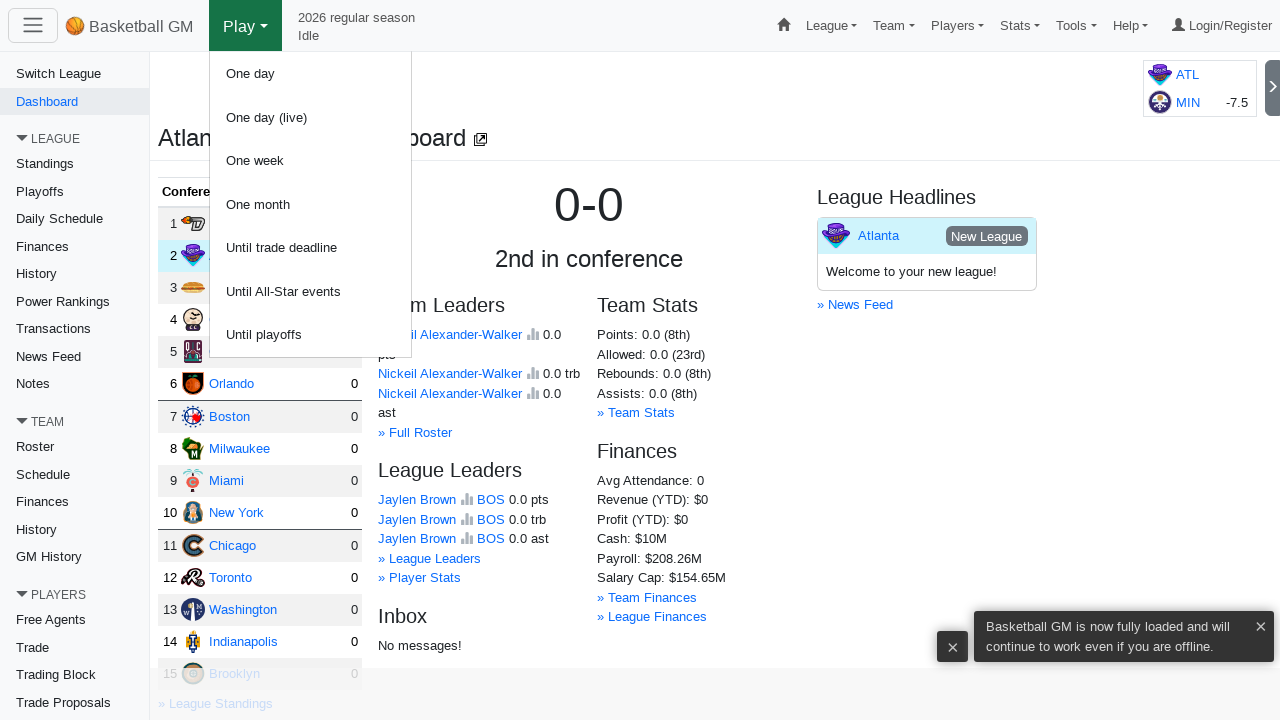

Clicked 'Until trade deadline' button to simulate at (311, 248) on internal:role=button[name="Until trade deadline"i]
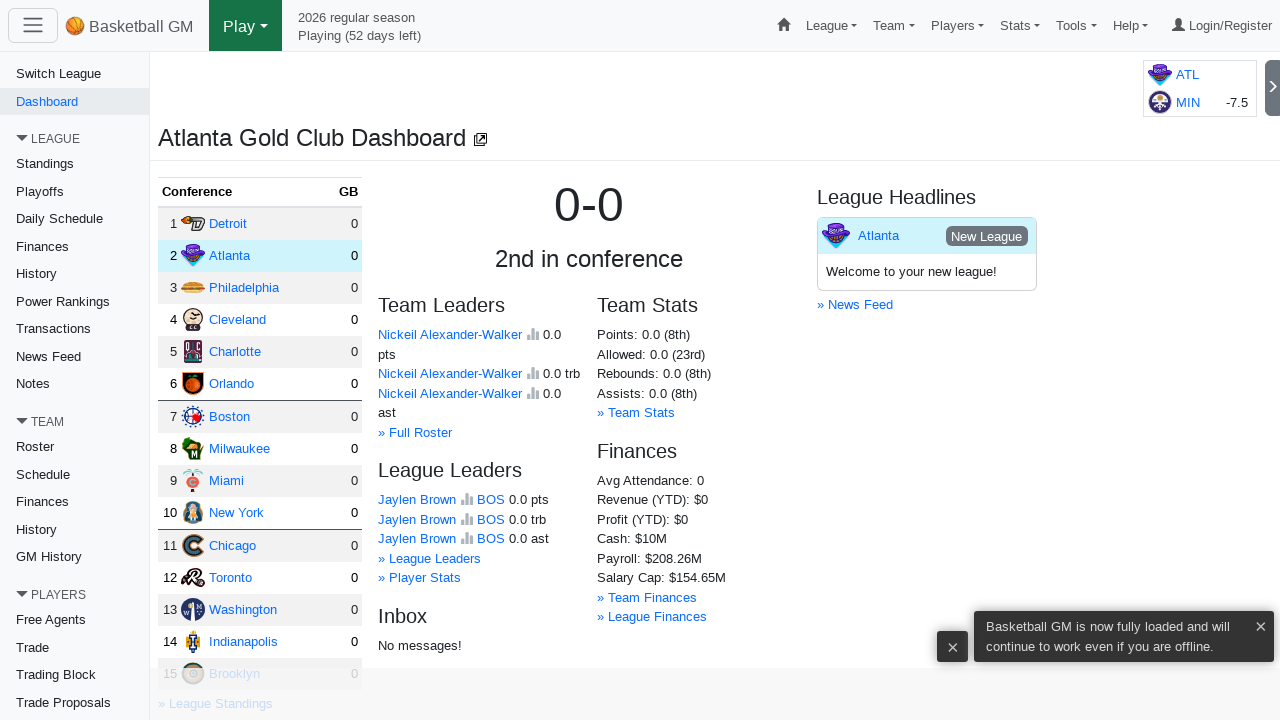

Clicked 'Roster' link to navigate to roster page at (74, 447) on internal:role=link[name="Roster"s]
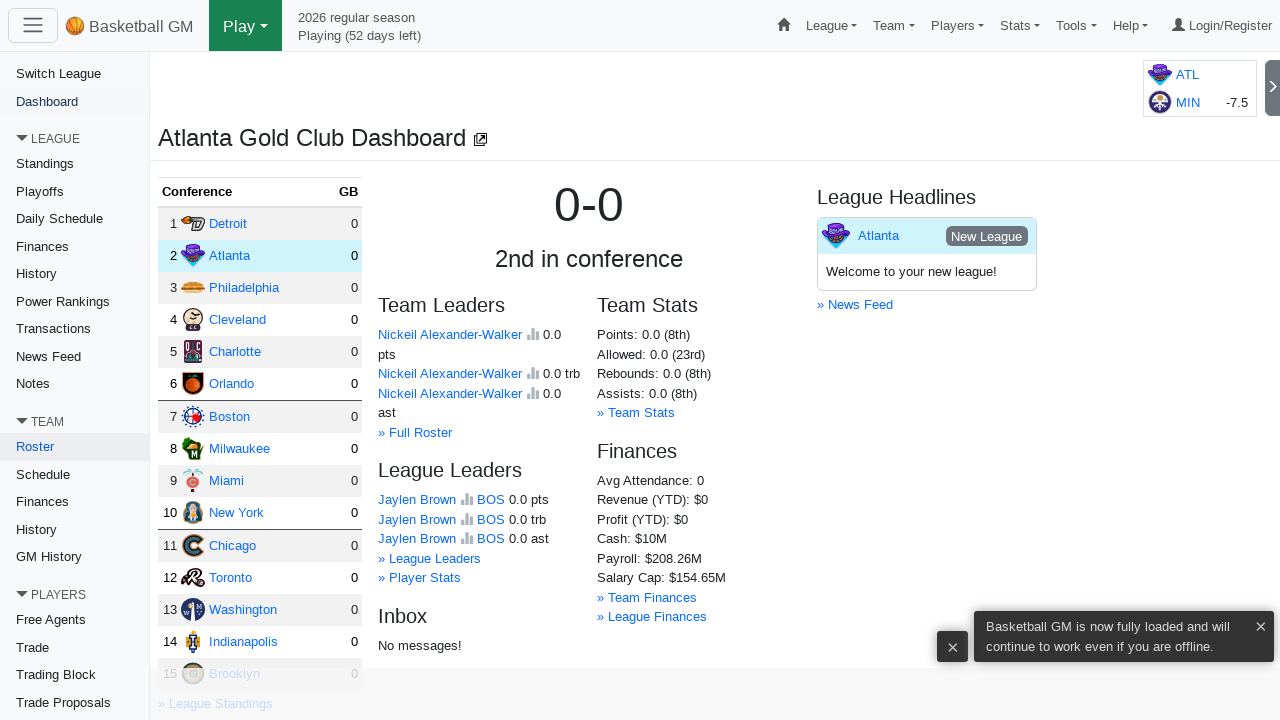

Waited for roster page content to load
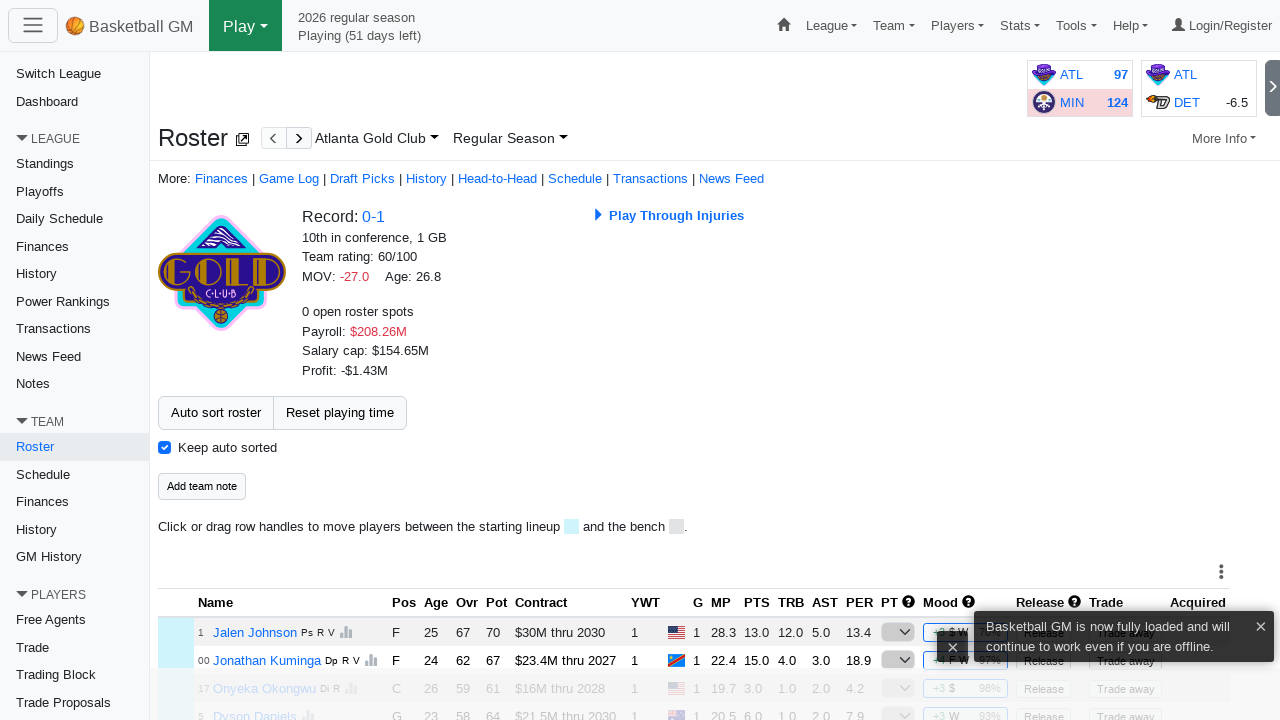

Clicked 'Play' button to continue from roster view at (245, 26) on internal:role=button[name="Play"s]
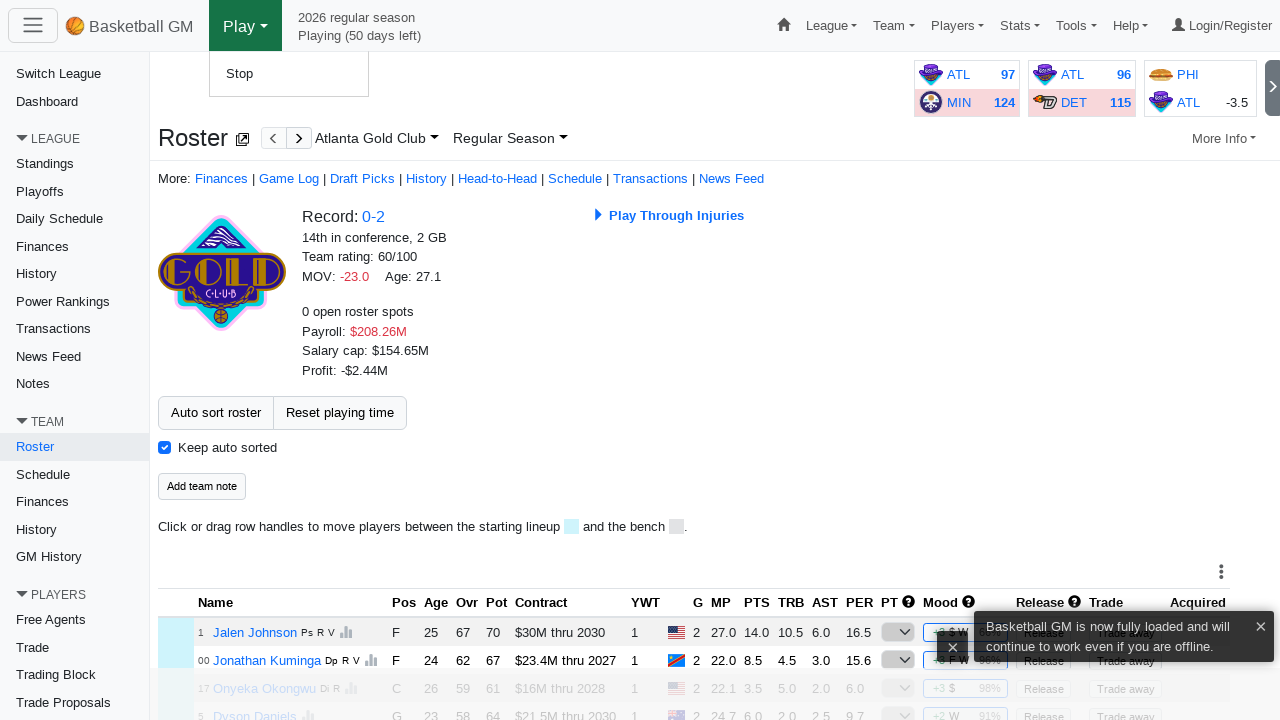

Clicked 'Until playoffs' button to simulate at (311, 291) on internal:role=button[name="Until playoffs"i]
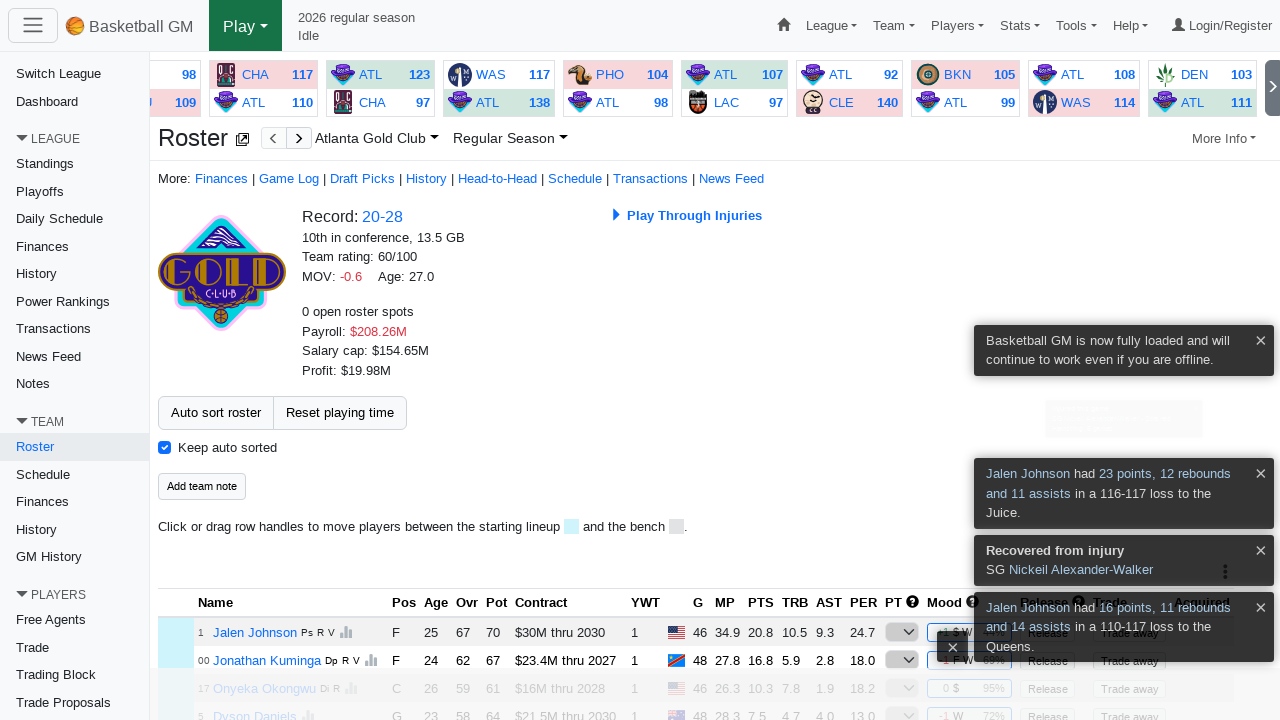

Clicked 'Play' button after playoffs simulation at (245, 26) on internal:role=button[name="Play"s]
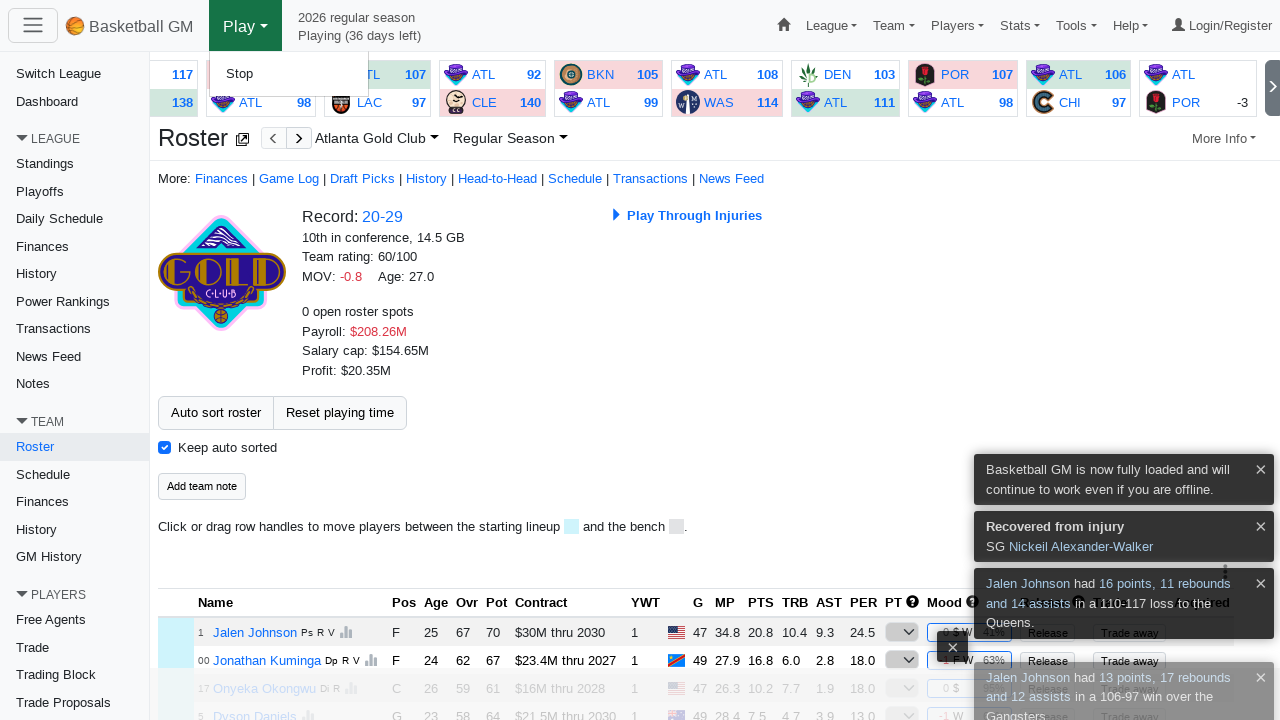

Clicked 'Through playoffs' button to simulate through playoffs at (342, 248) on internal:role=button[name="Through playoffs"i]
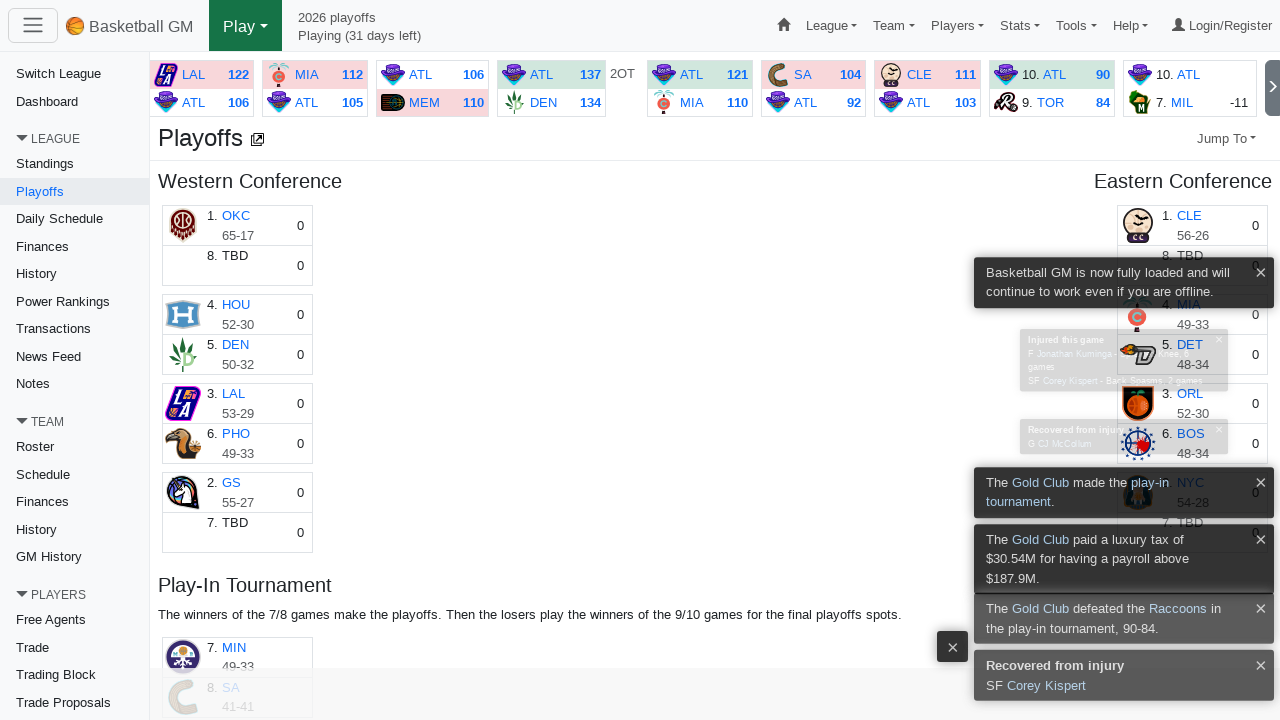

Clicked 'Play' button to complete league simulation at (245, 26) on internal:role=button[name="Play"s]
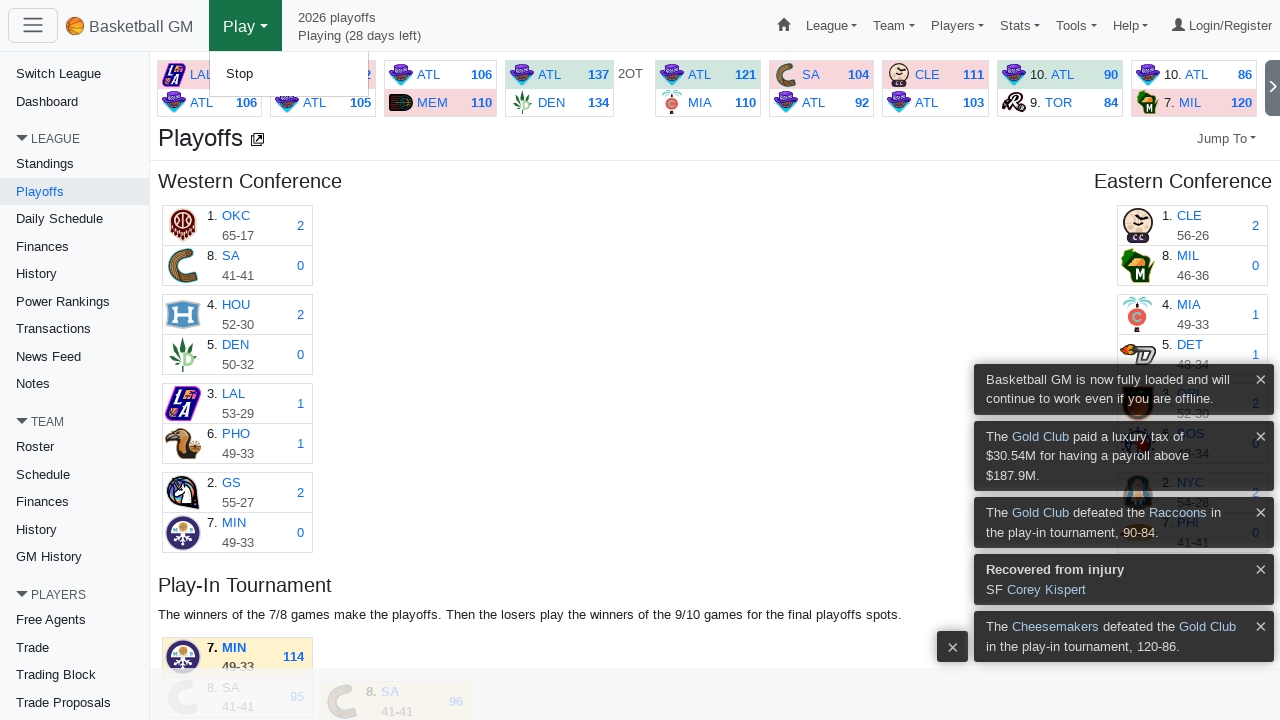

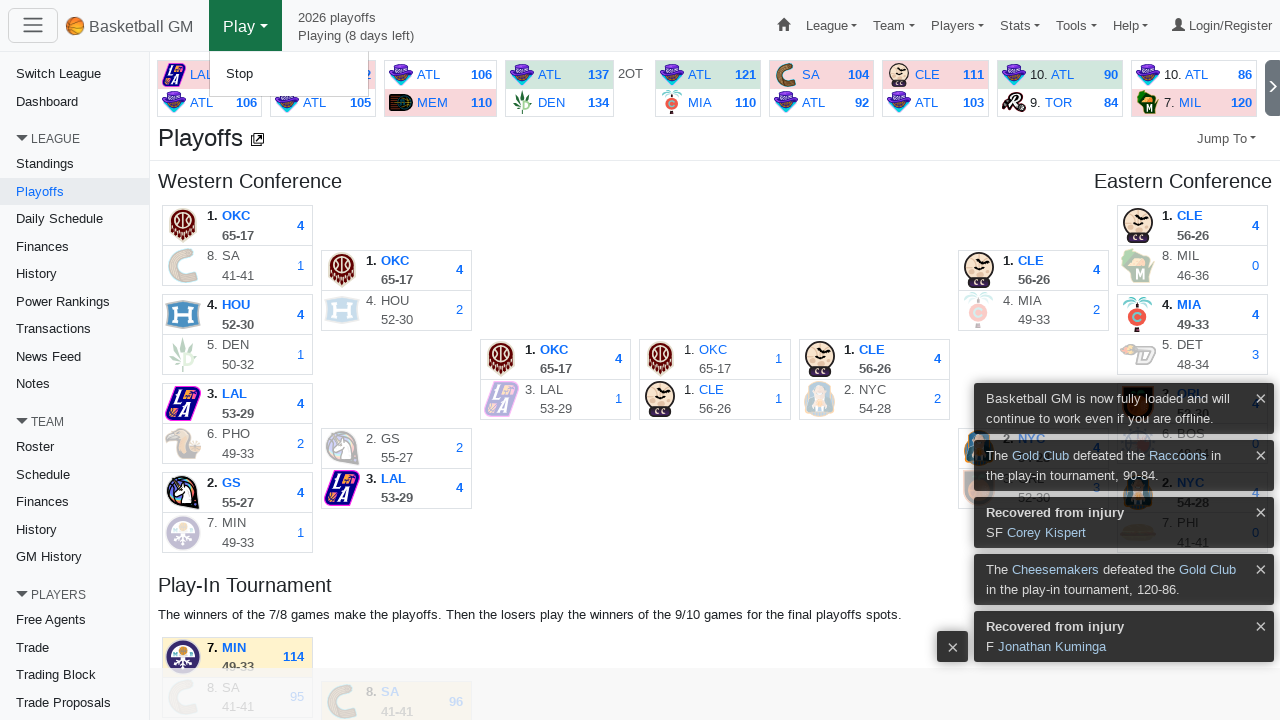